Tests that the login form displays a "Username is required" error message when the login button is clicked without entering any credentials

Starting URL: https://www.saucedemo.com/

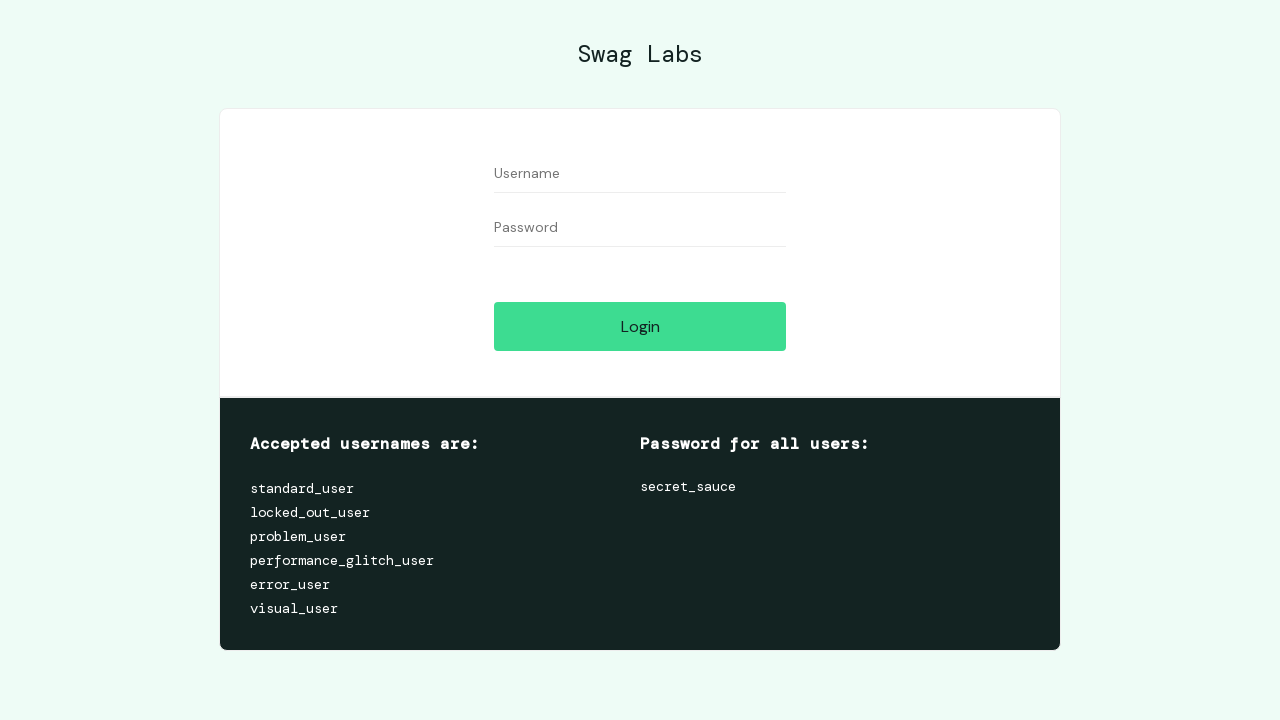

Navigated to Sauce Demo login page
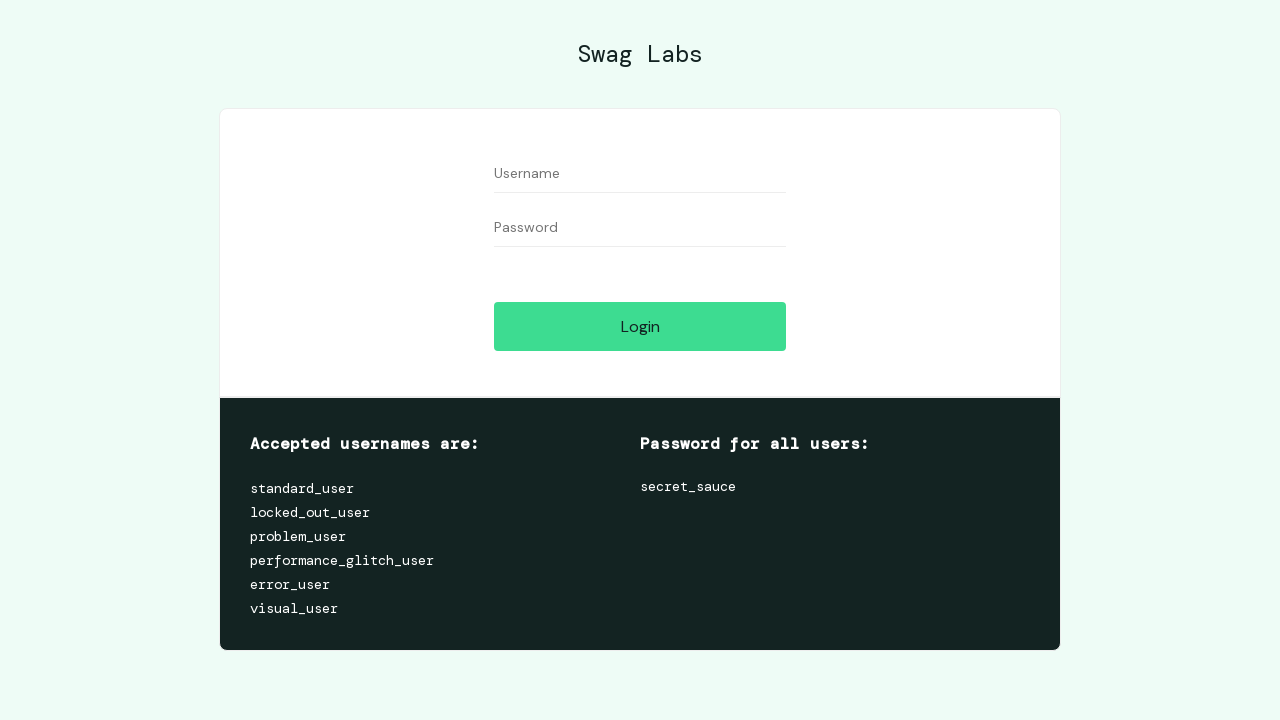

Clicked login button without entering credentials at (640, 326) on #login-button
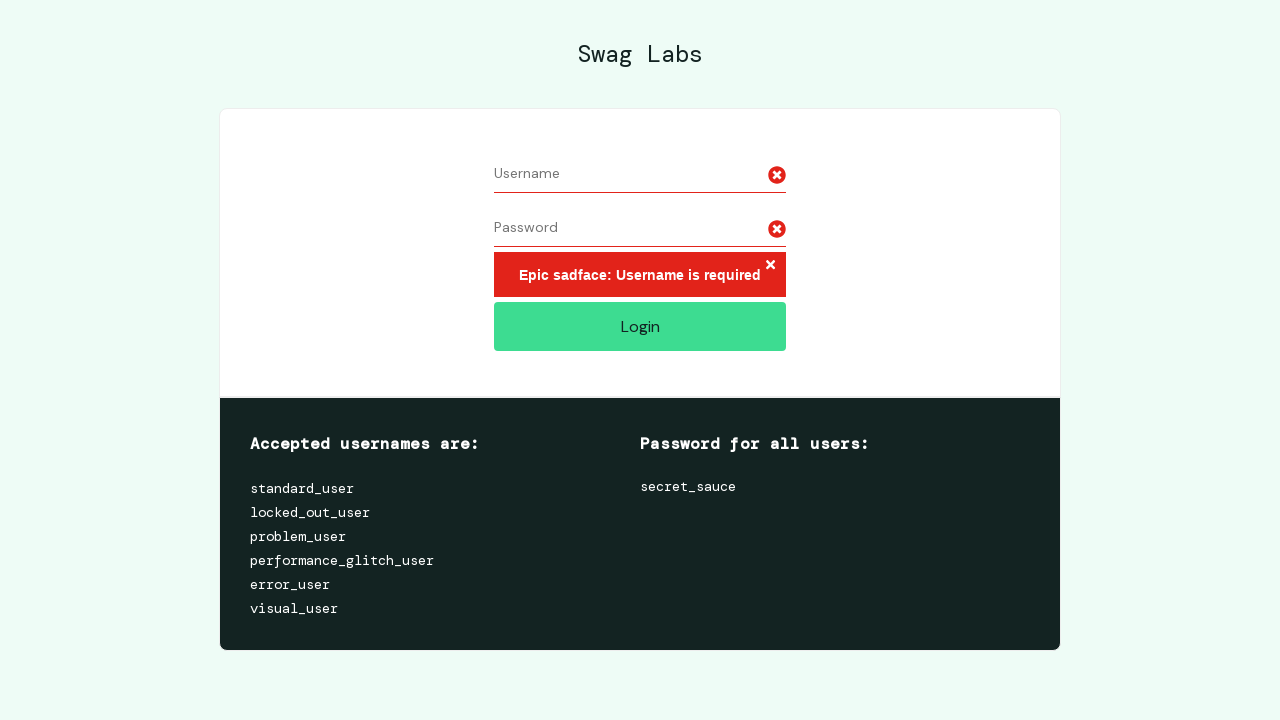

Error message 'Epic sadface: Username is required' appeared
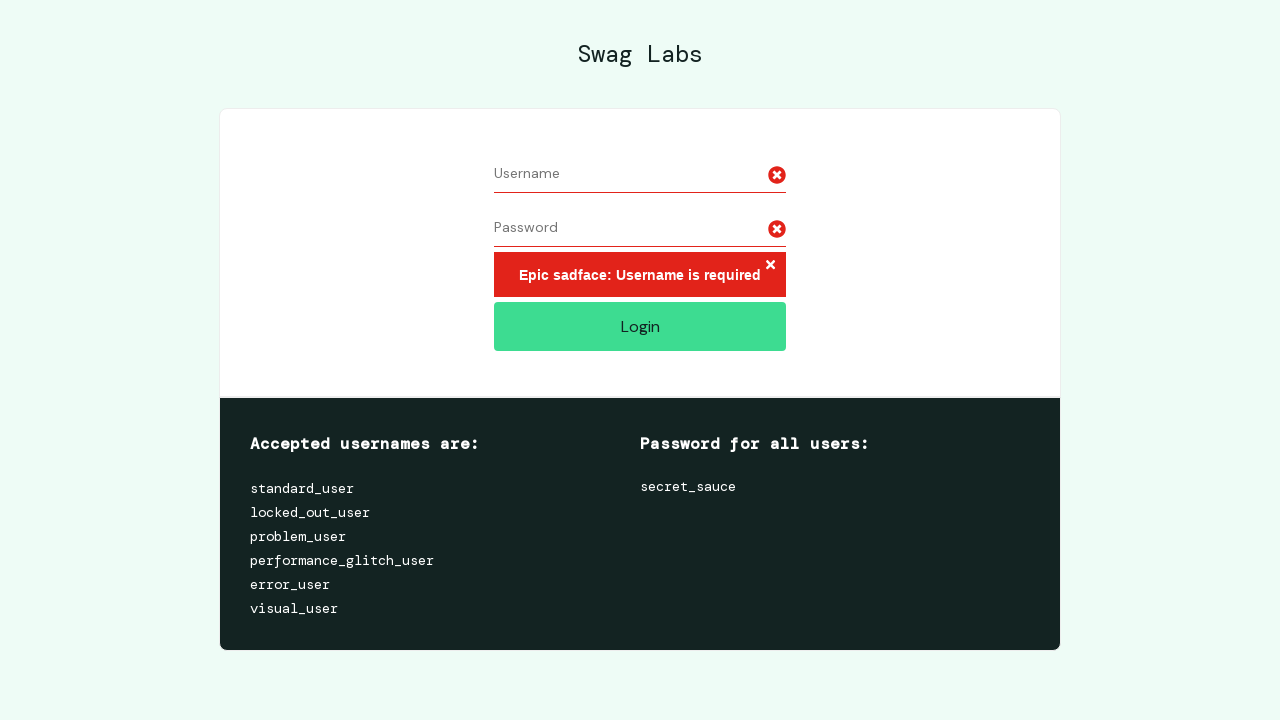

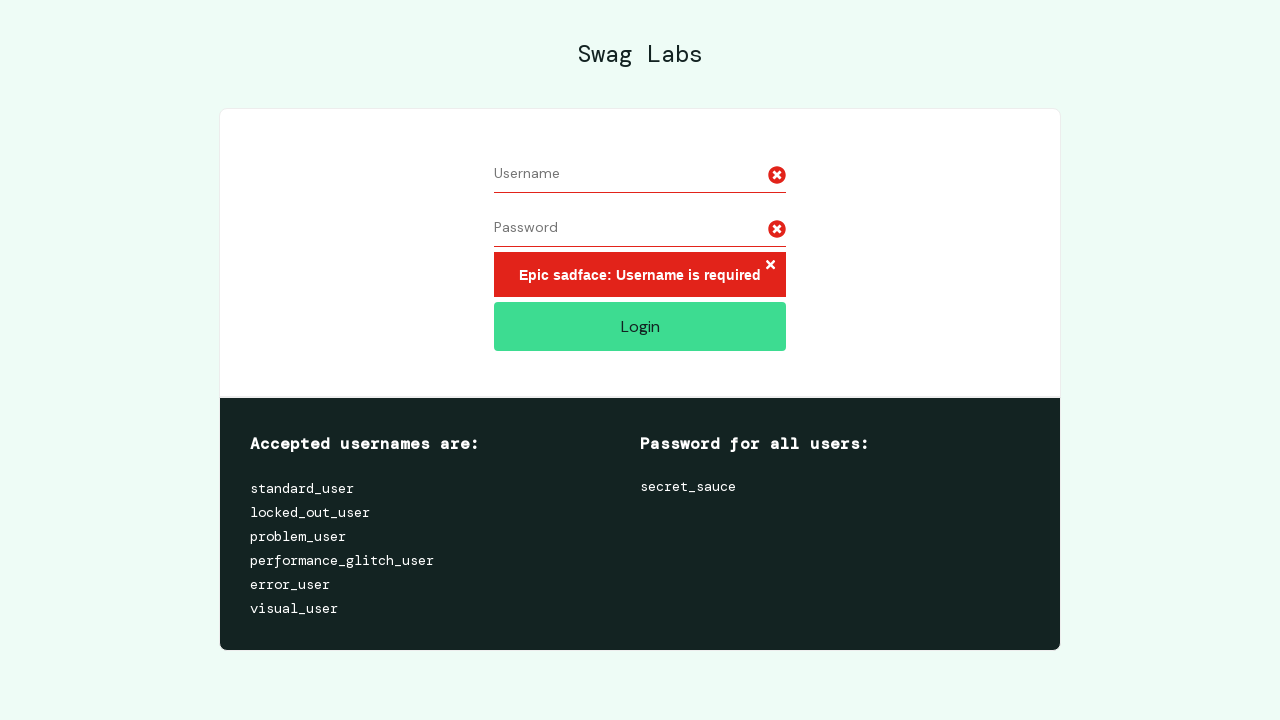